Retrieves a value from an element attribute, calculates a mathematical result, and fills out a form with the answer along with checkbox and radio button selections before submitting

Starting URL: http://suninjuly.github.io/get_attribute.html

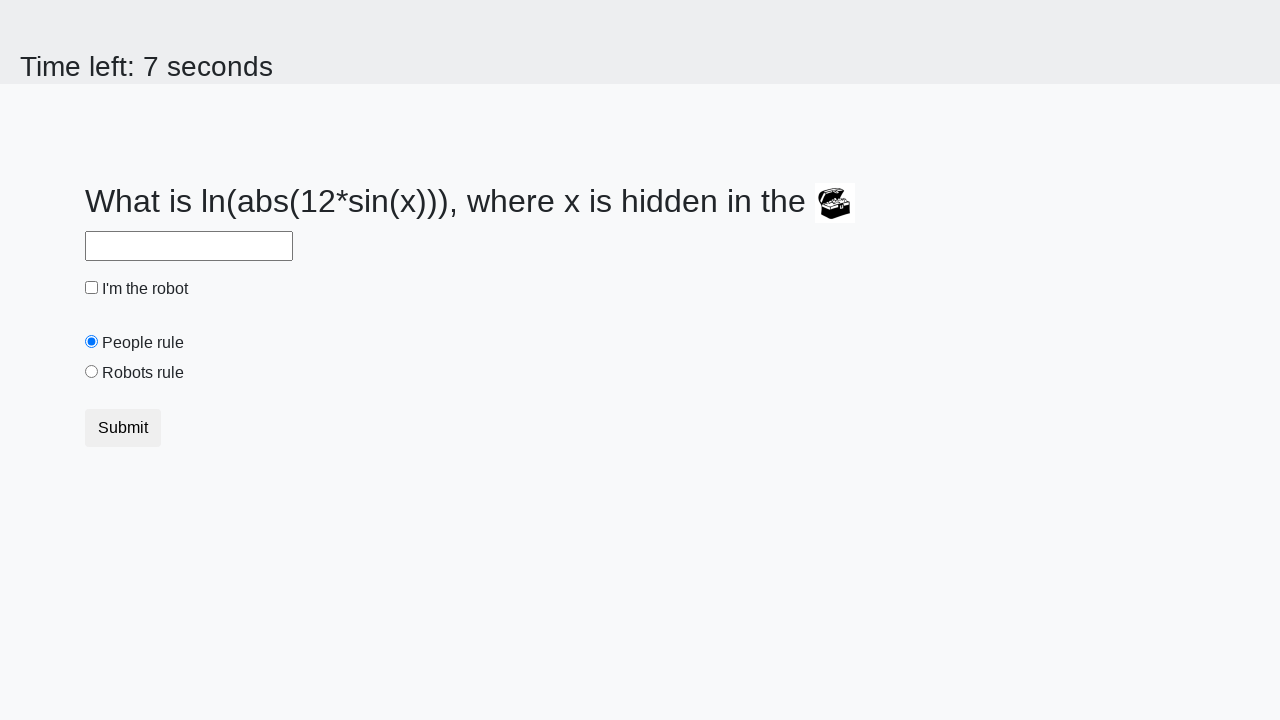

Located treasure element
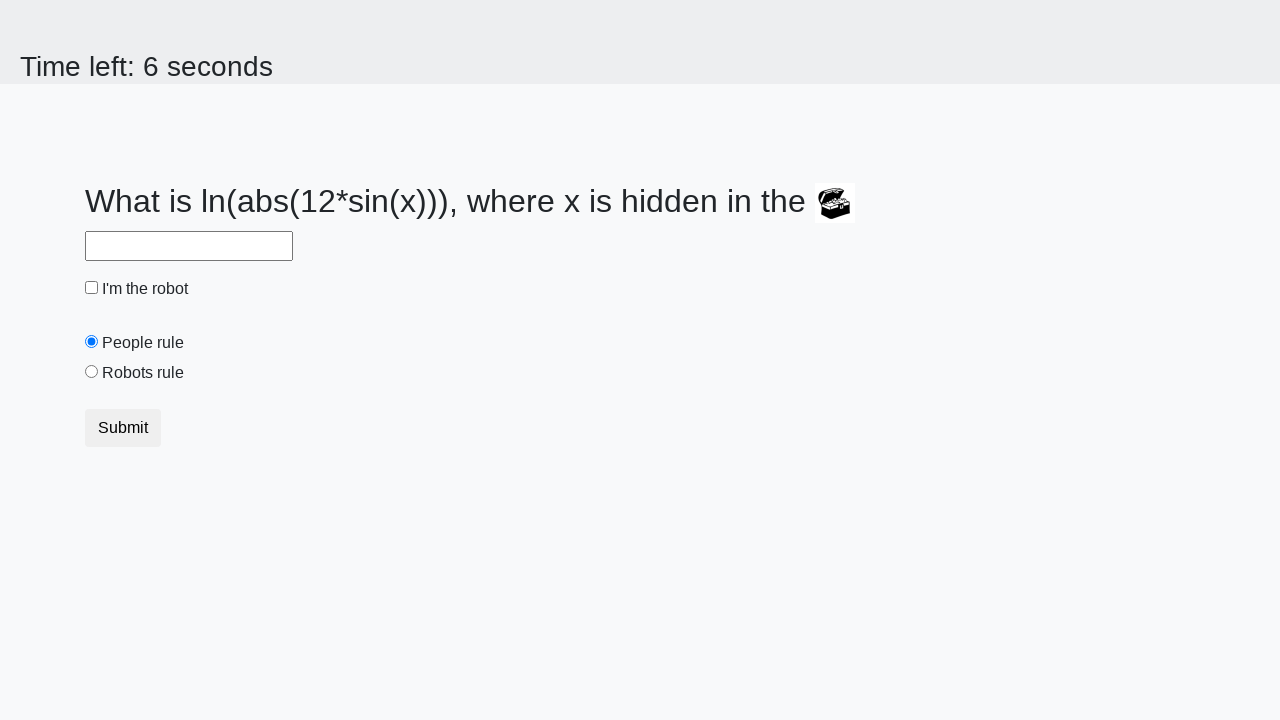

Extracted valuex attribute: 521
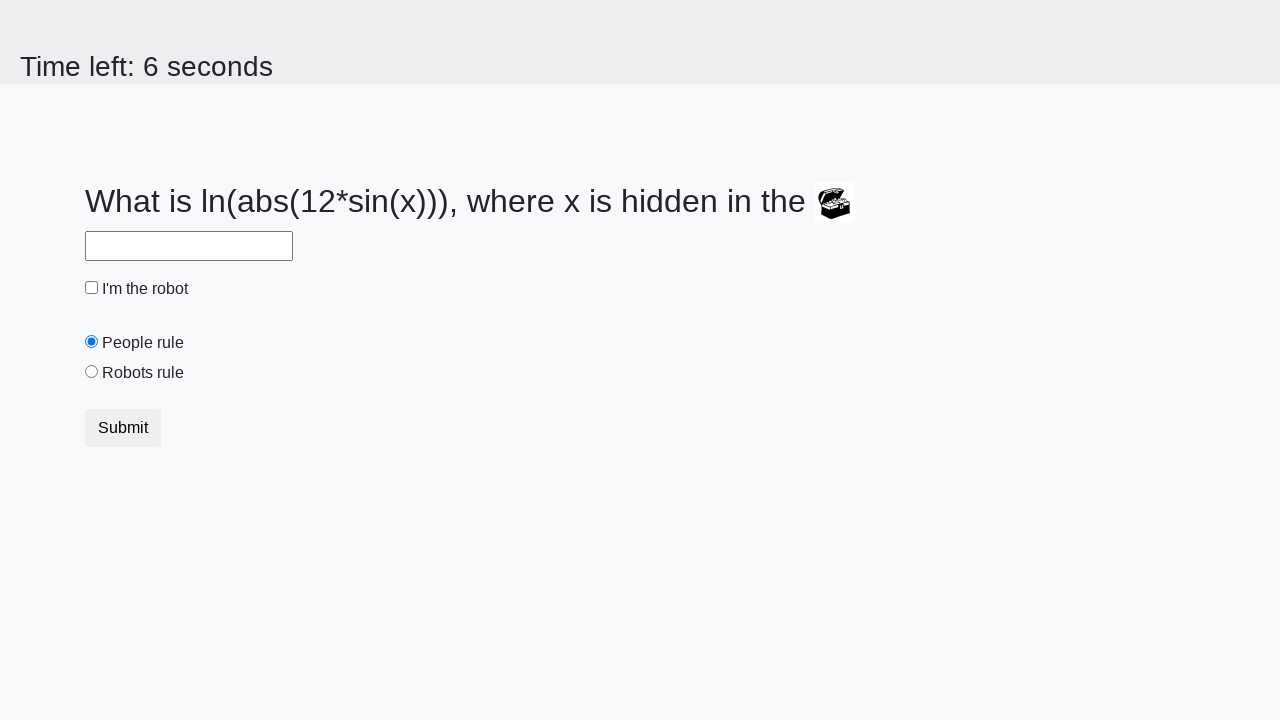

Calculated mathematical result: 1.7577168869515956
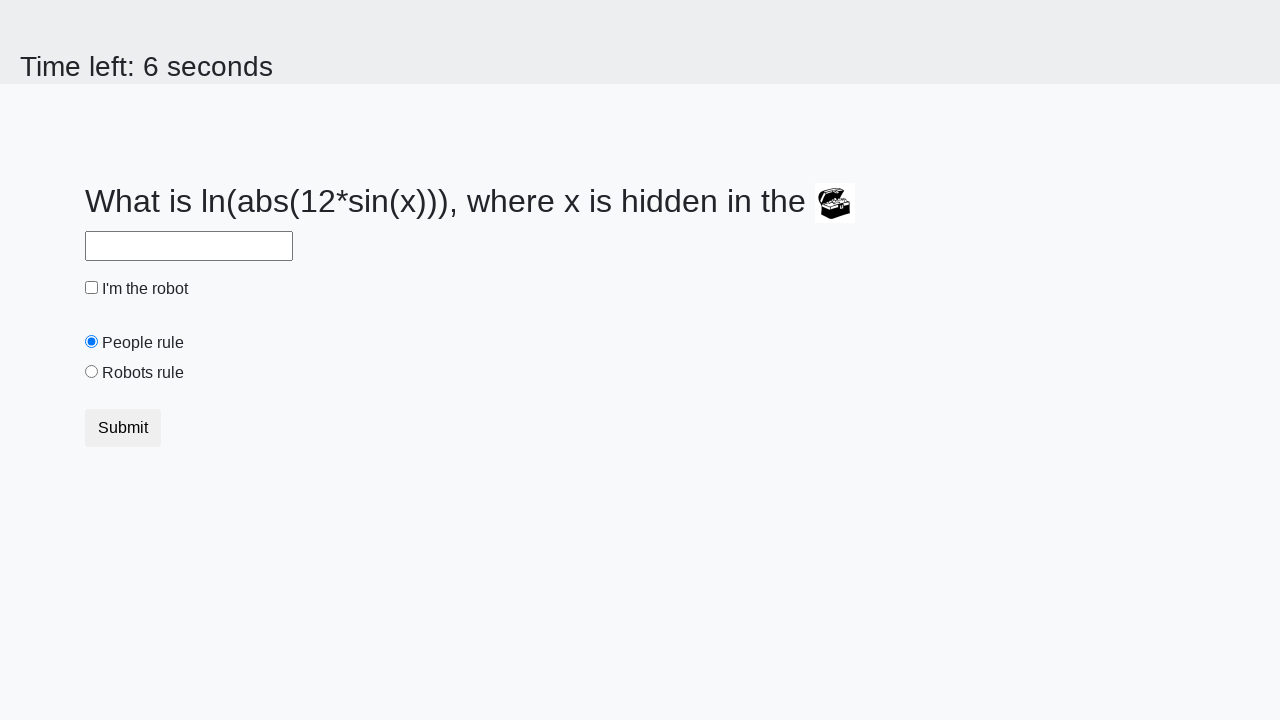

Filled answer field with calculated value on #answer
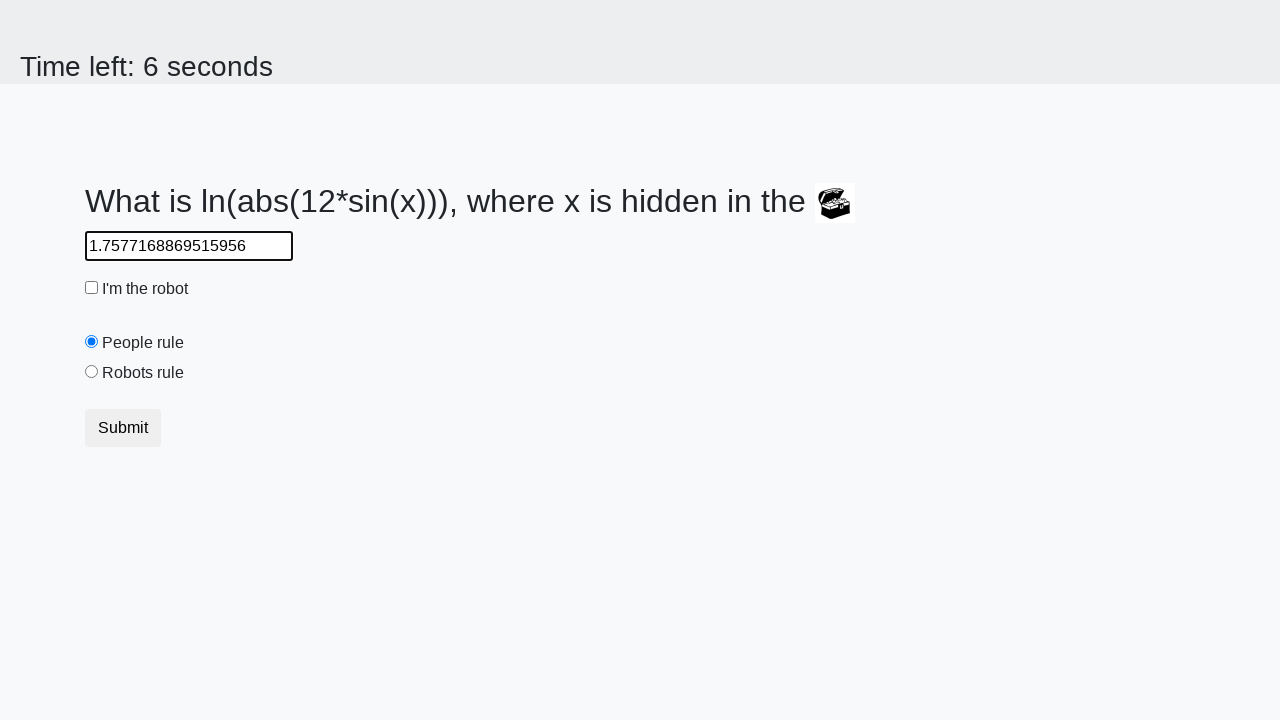

Clicked robot checkbox at (92, 288) on #robotCheckbox
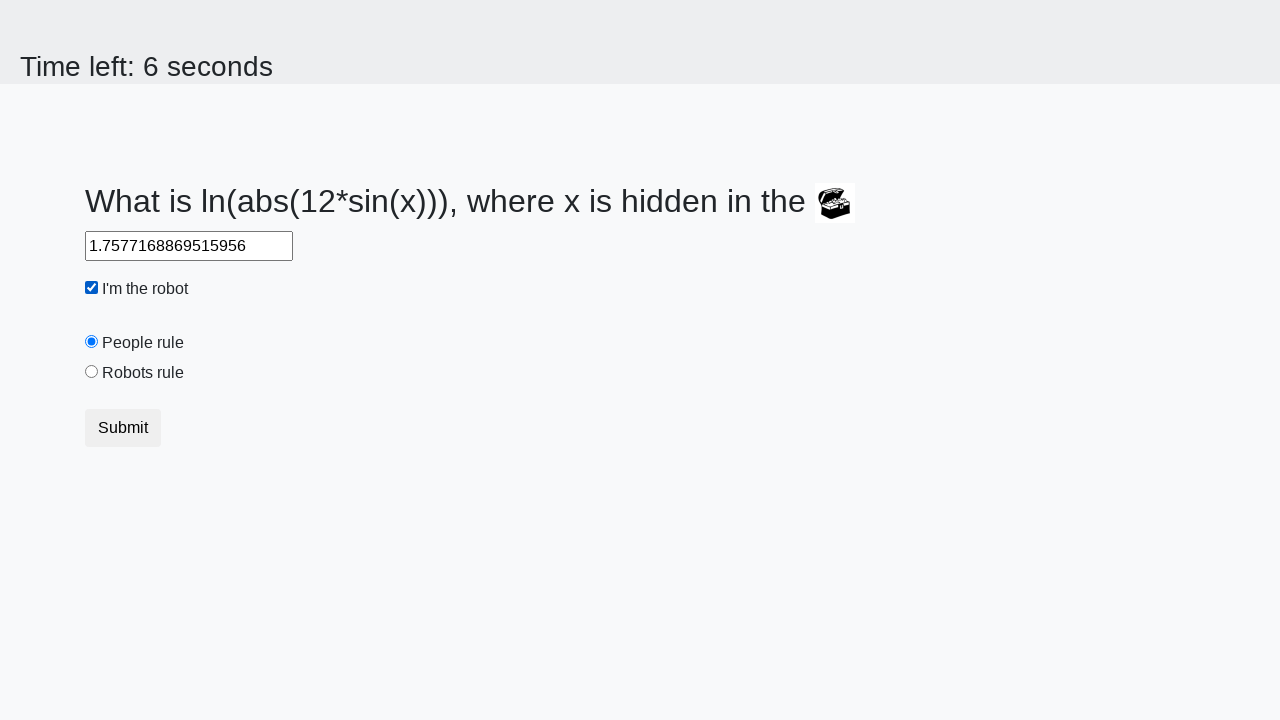

Selected robots rule radio button at (92, 372) on #robotsRule
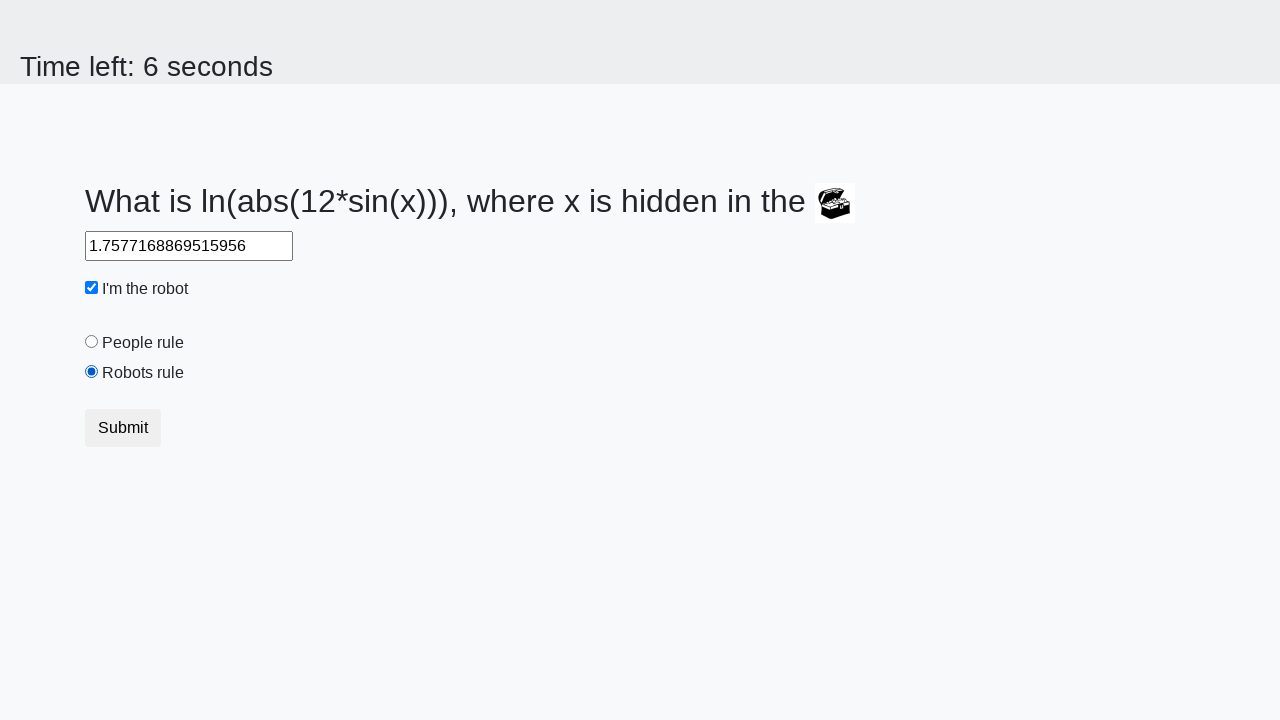

Submitted form at (123, 428) on button.btn
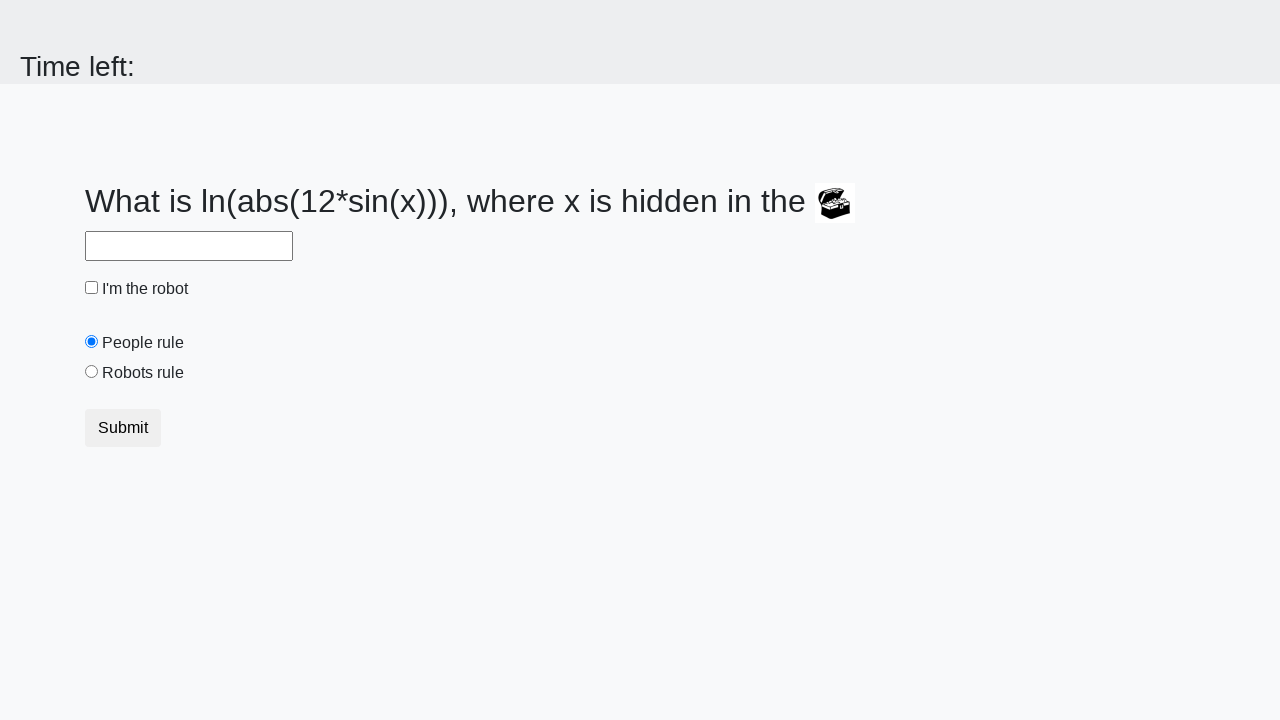

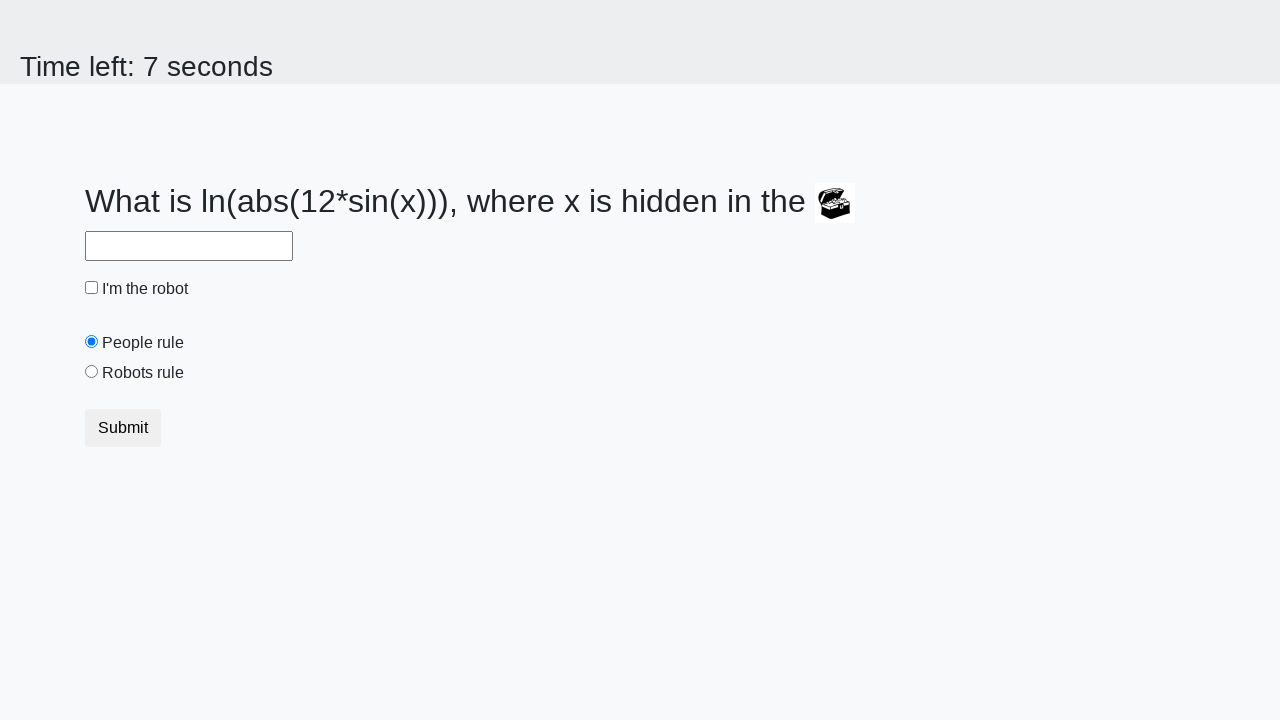